Tests checkbox selection, radio button interaction, and element visibility toggling on a practice automation page by selecting a specific checkbox, clicking a radio button, and hiding a text box.

Starting URL: https://rahulshettyacademy.com/AutomationPractice/

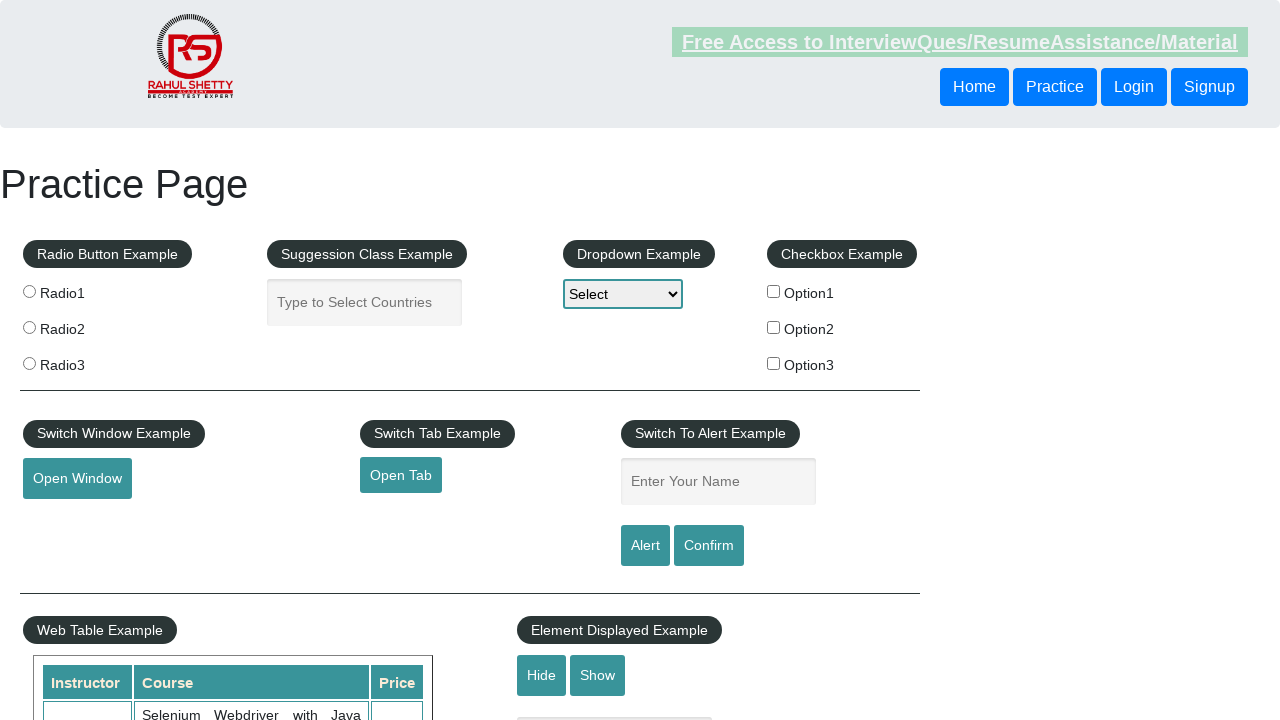

Retrieved all checkbox elements from the page
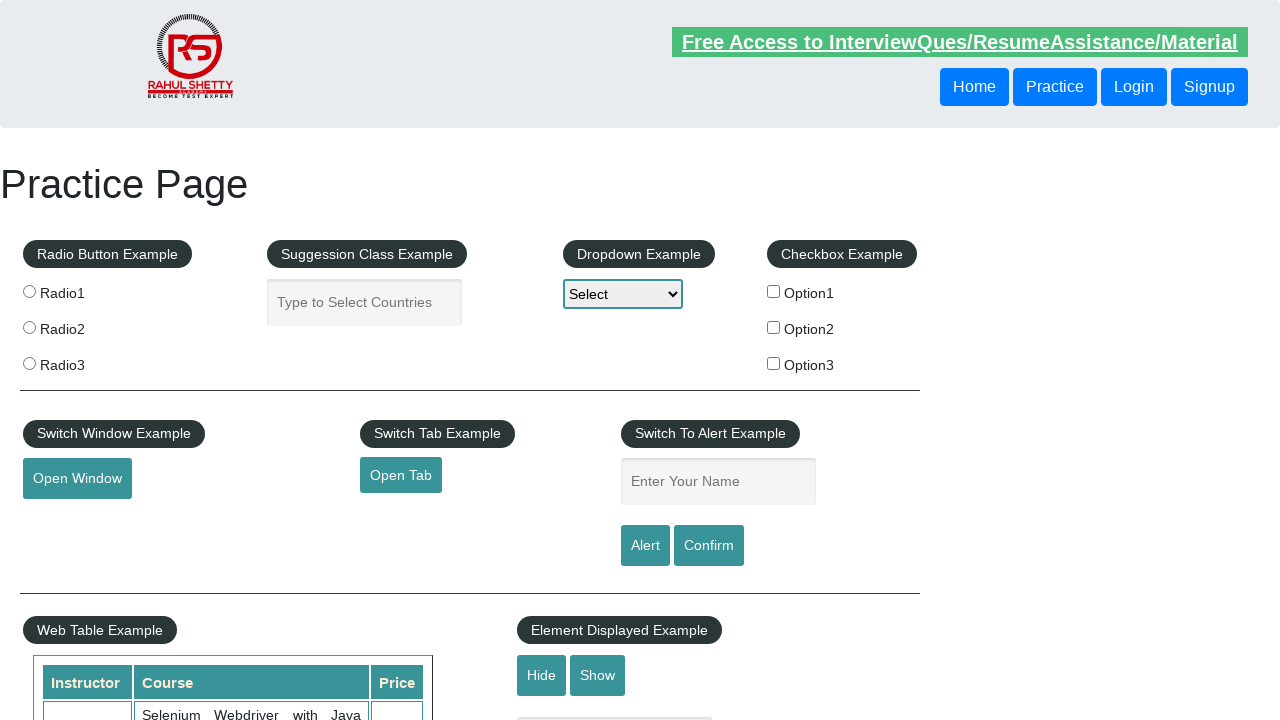

Selected checkbox with value 'option2' at (774, 327) on xpath=//input[@type='checkbox'] >> nth=1
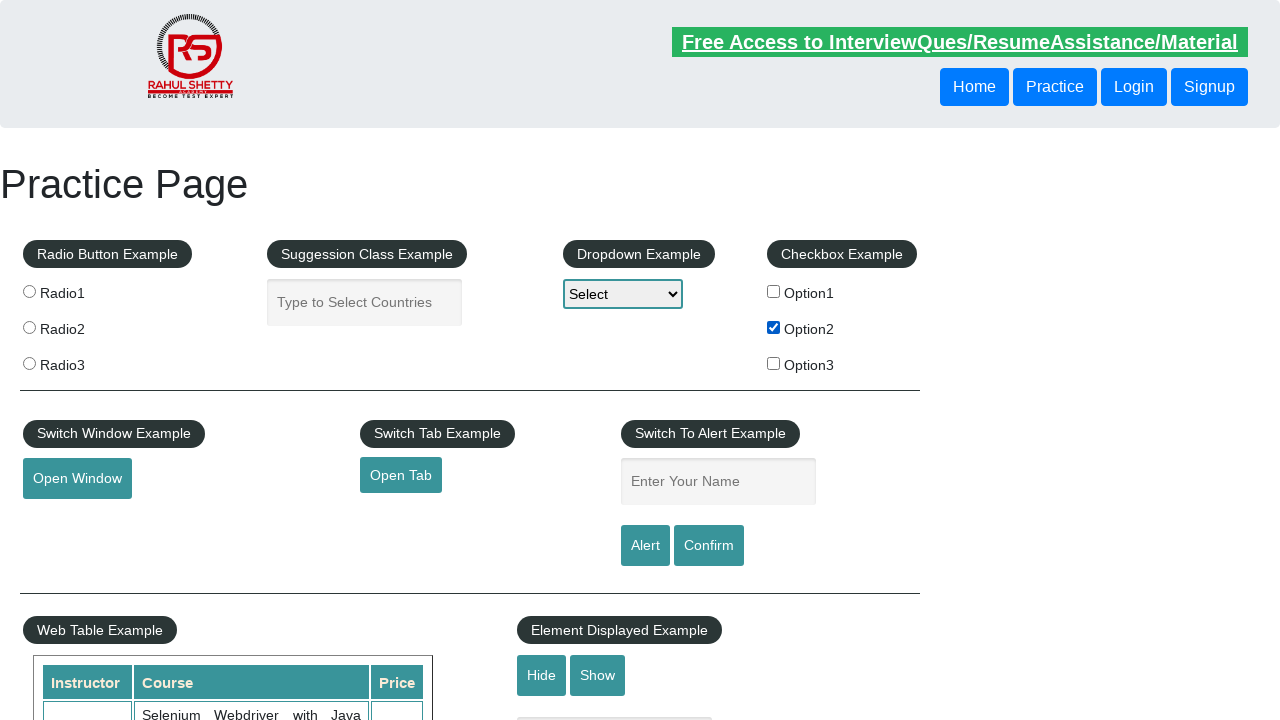

Retrieved all radio button elements from the page
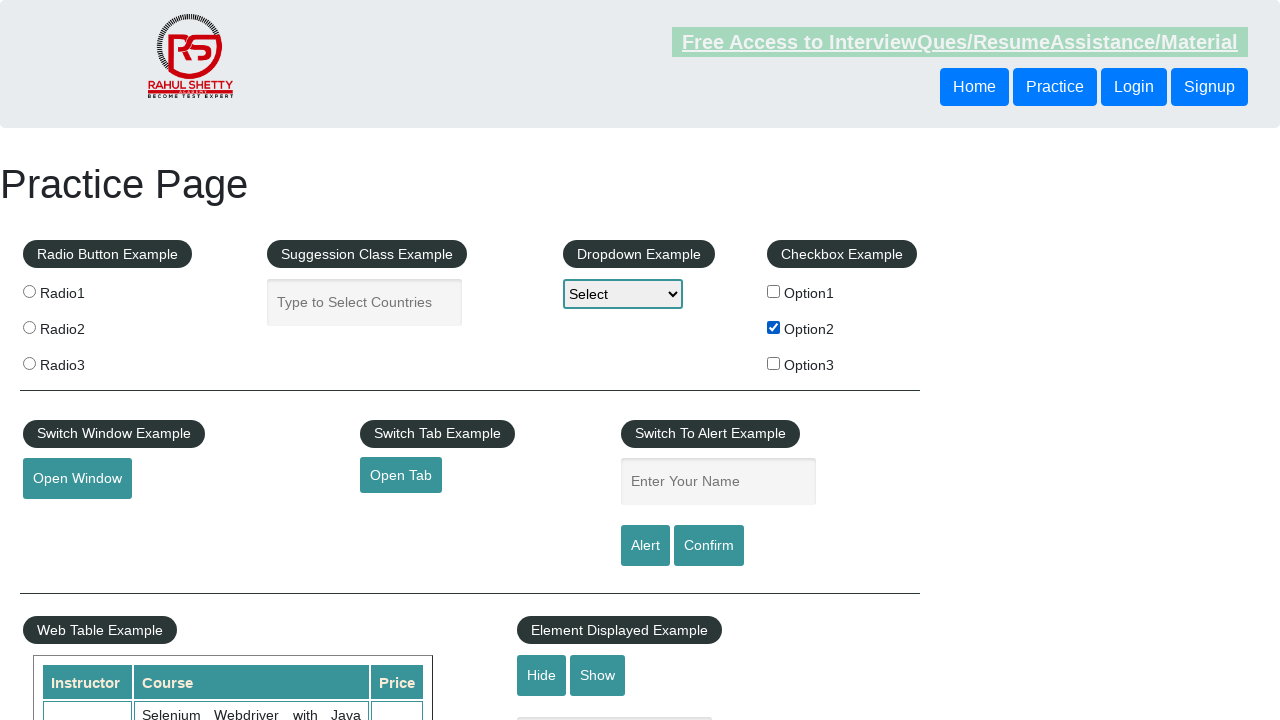

Clicked the third radio button at (29, 363) on .radioButton >> nth=2
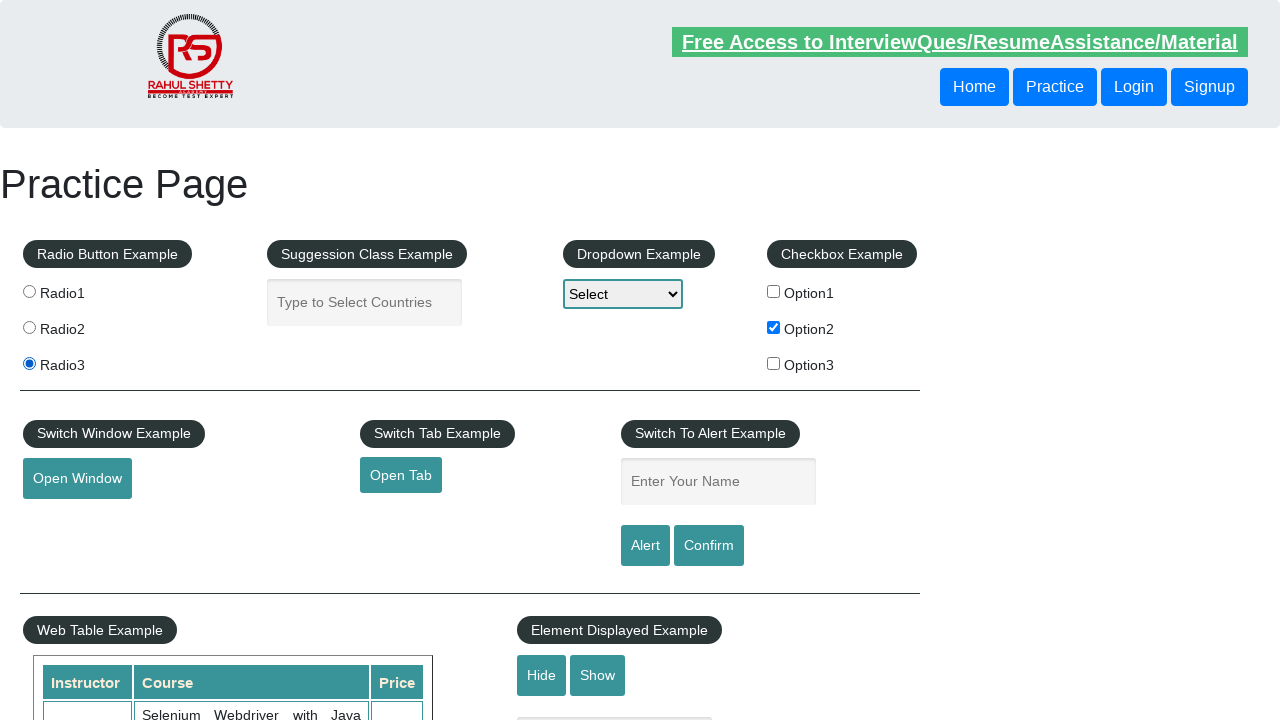

Clicked the hide button to hide the text box at (542, 675) on #hide-textbox
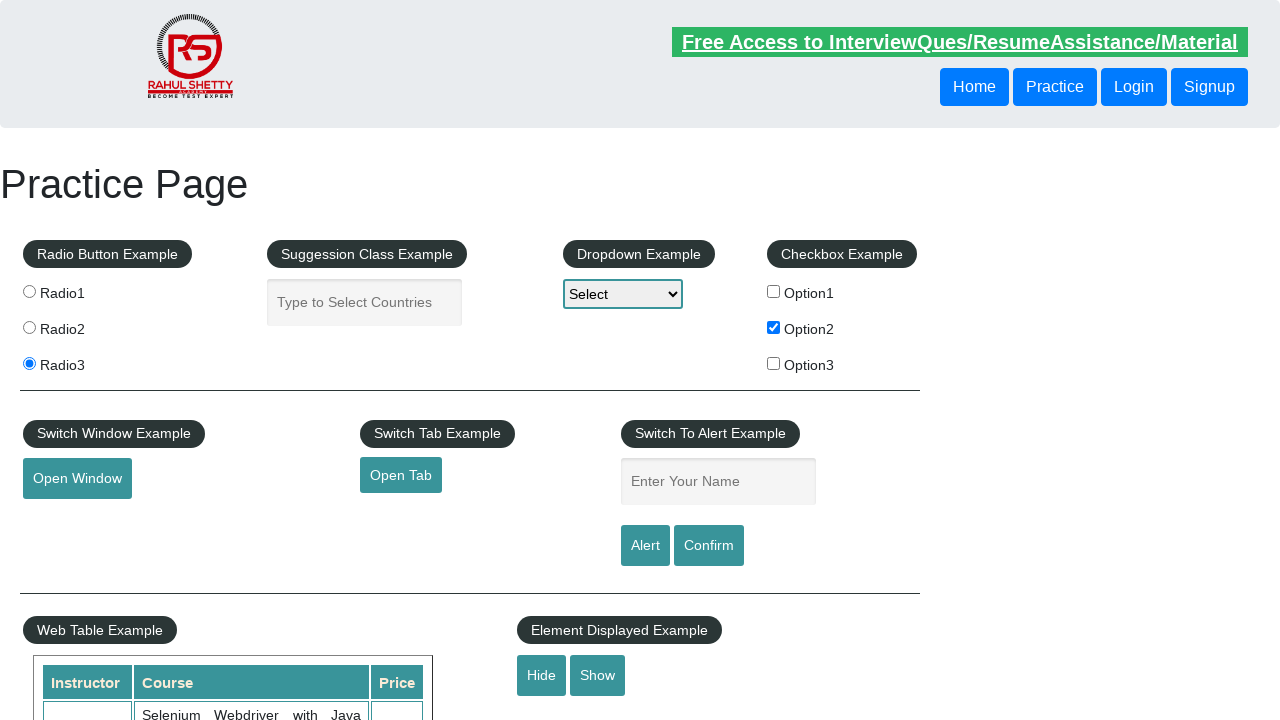

Text box element successfully hidden and hidden state confirmed
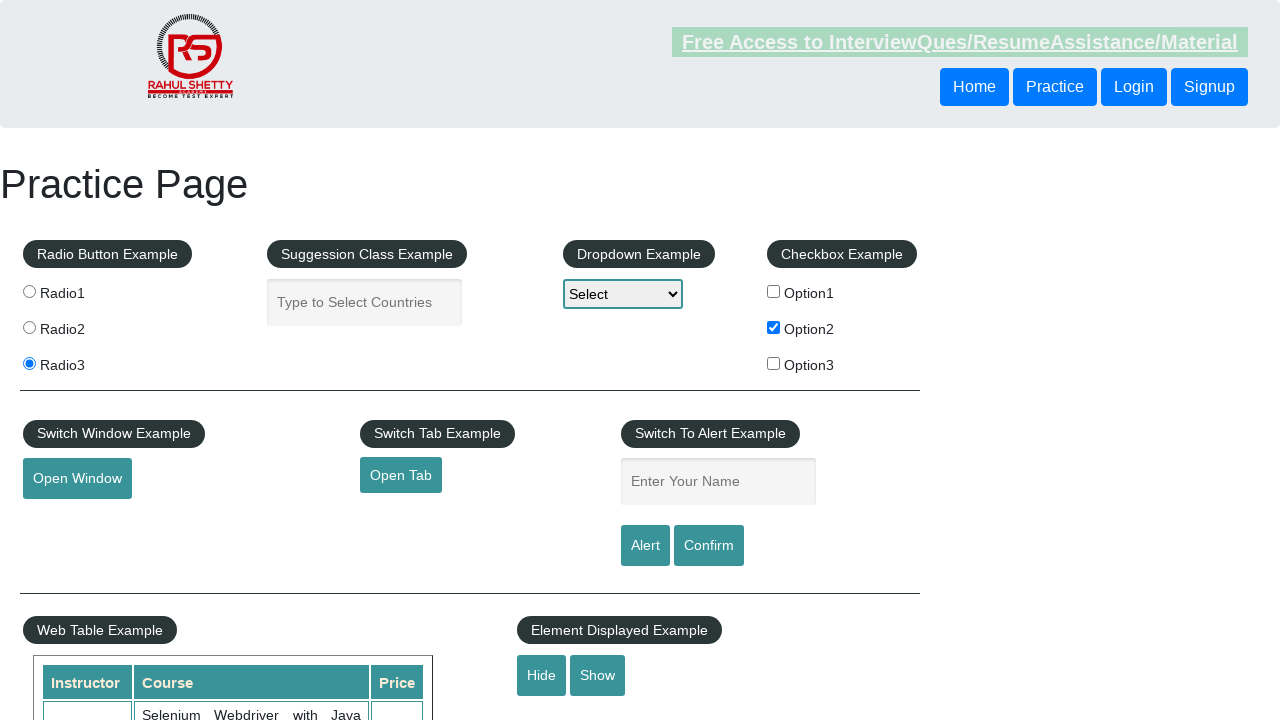

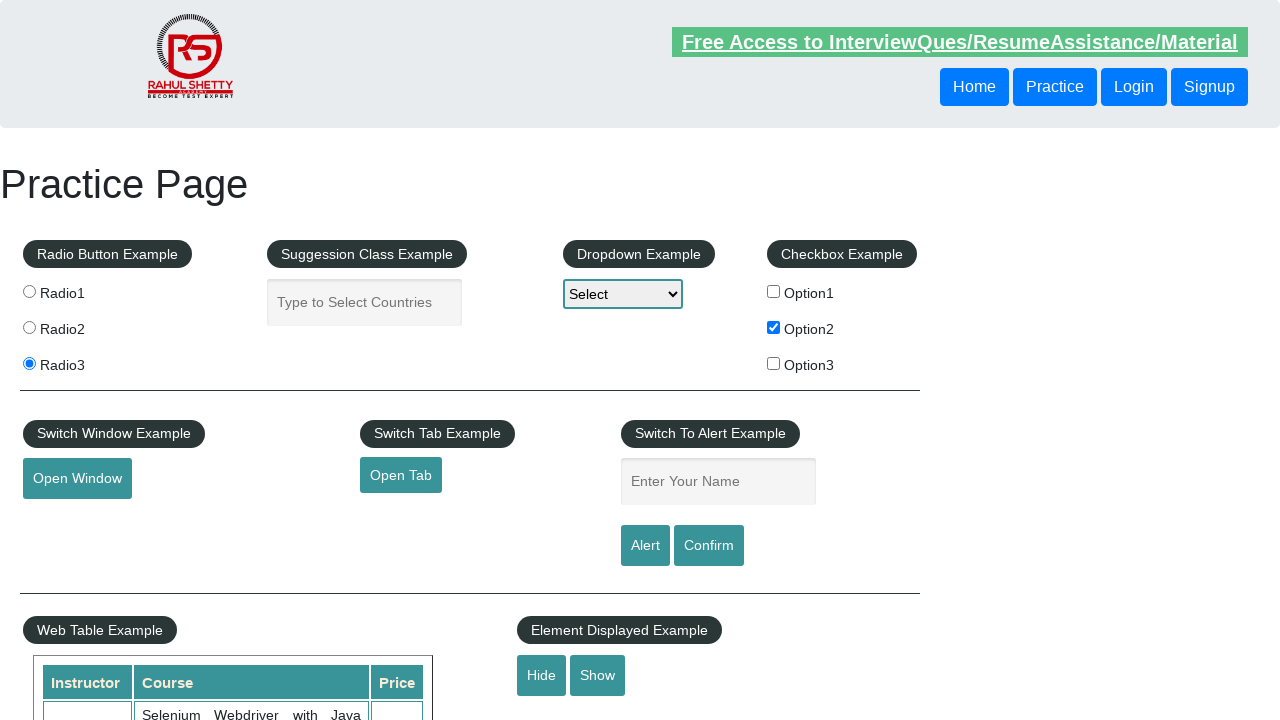